Navigates to MedPlus Mart homepage and verifies the page loads by checking the title and URL are accessible.

Starting URL: https://www.medplusmart.com/

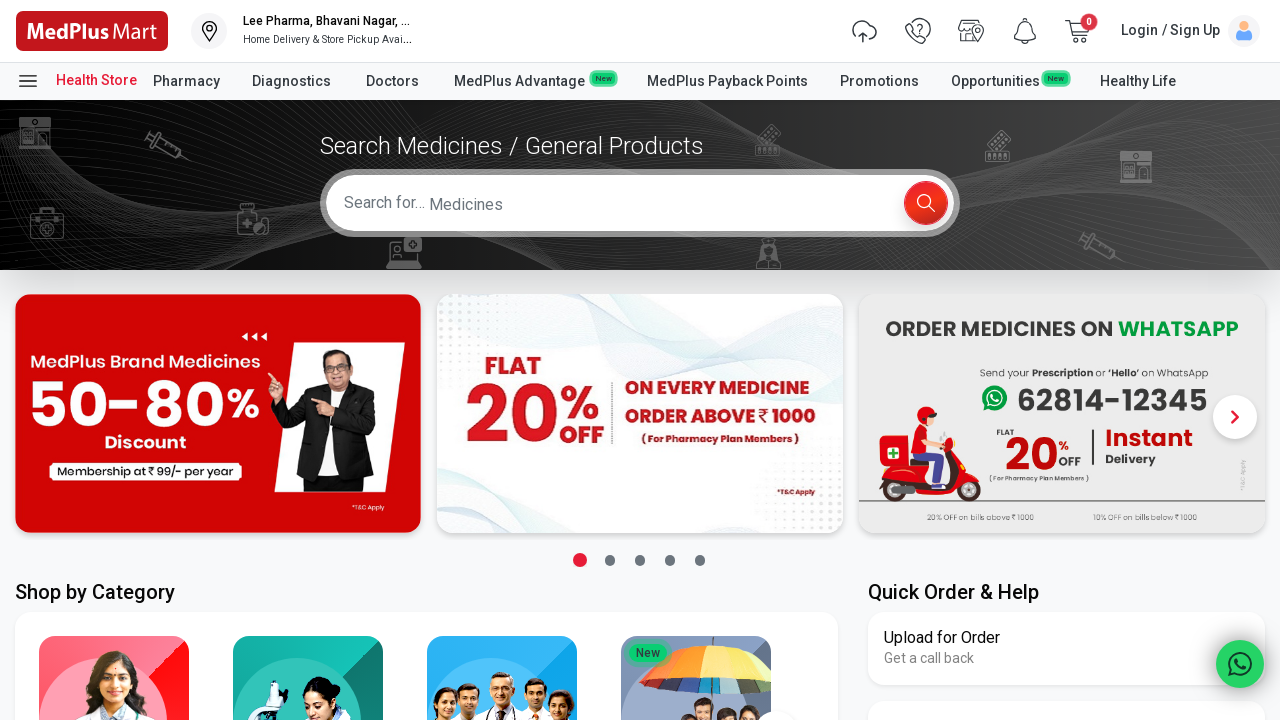

Waited for DOM content to be fully loaded
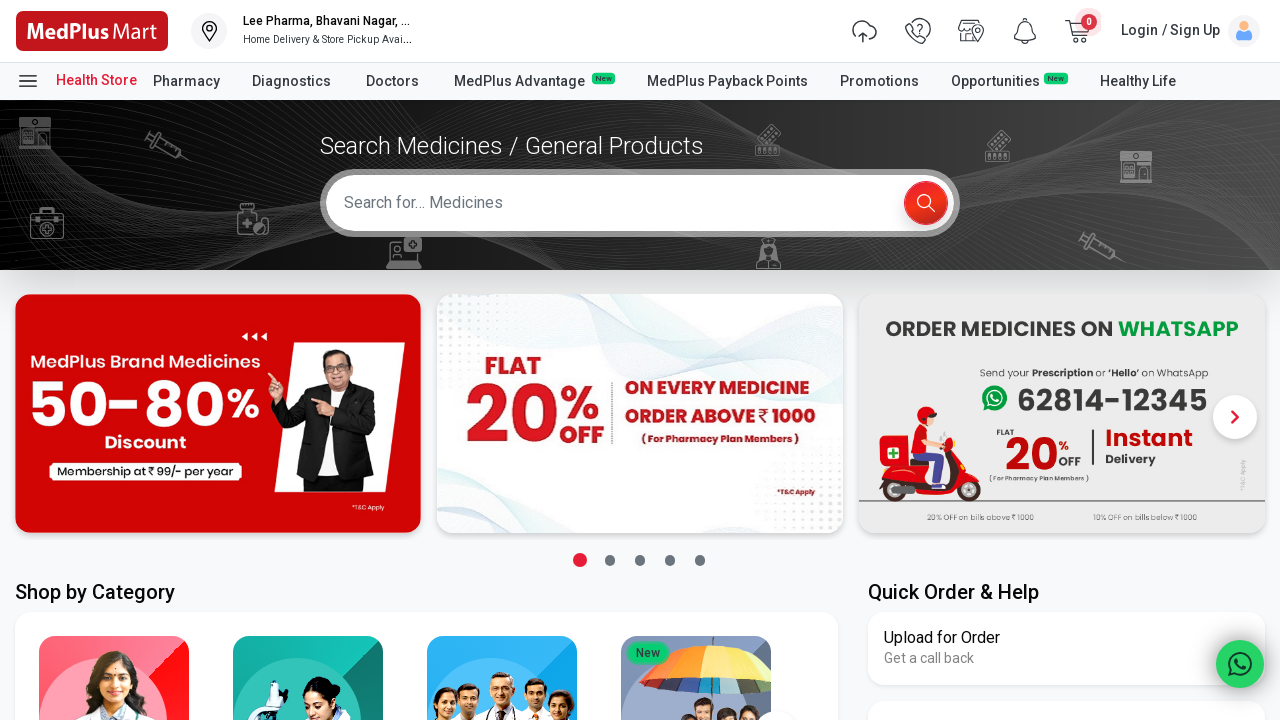

Verified that page title is present and accessible
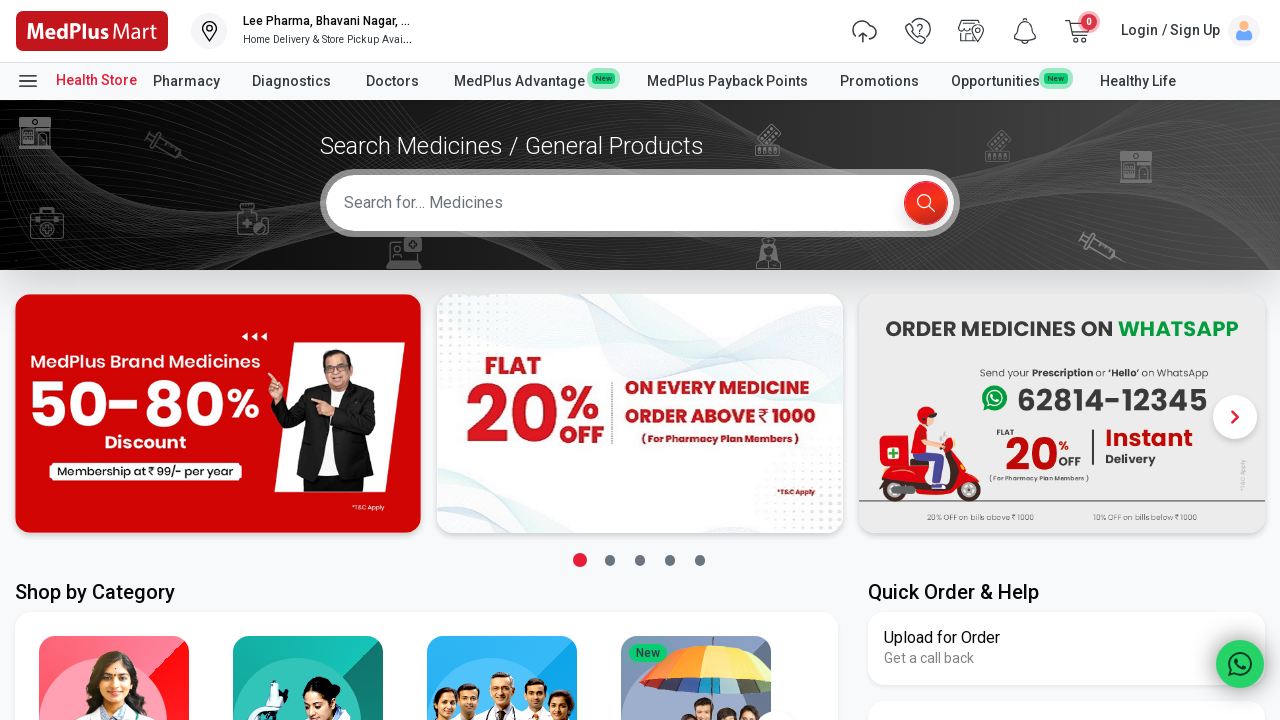

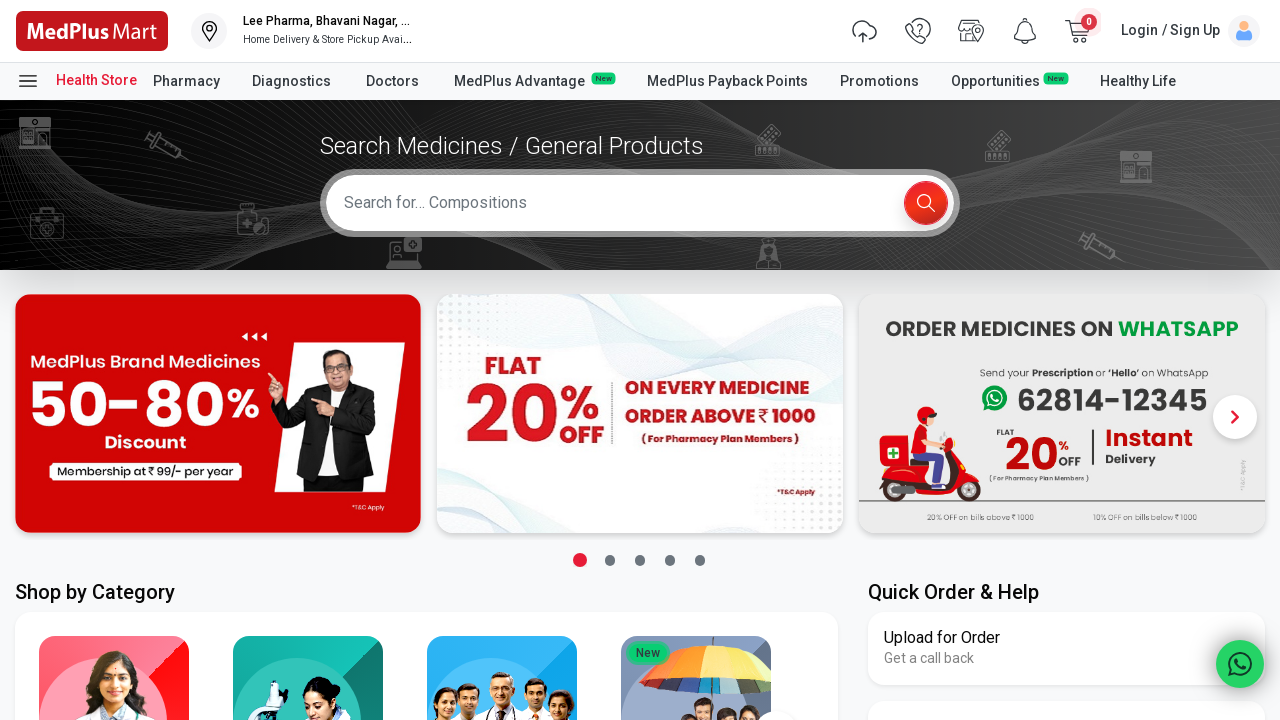